Basic smoke test that navigates to the Platzi homepage and verifies the page loads successfully.

Starting URL: https://www.platzi.com

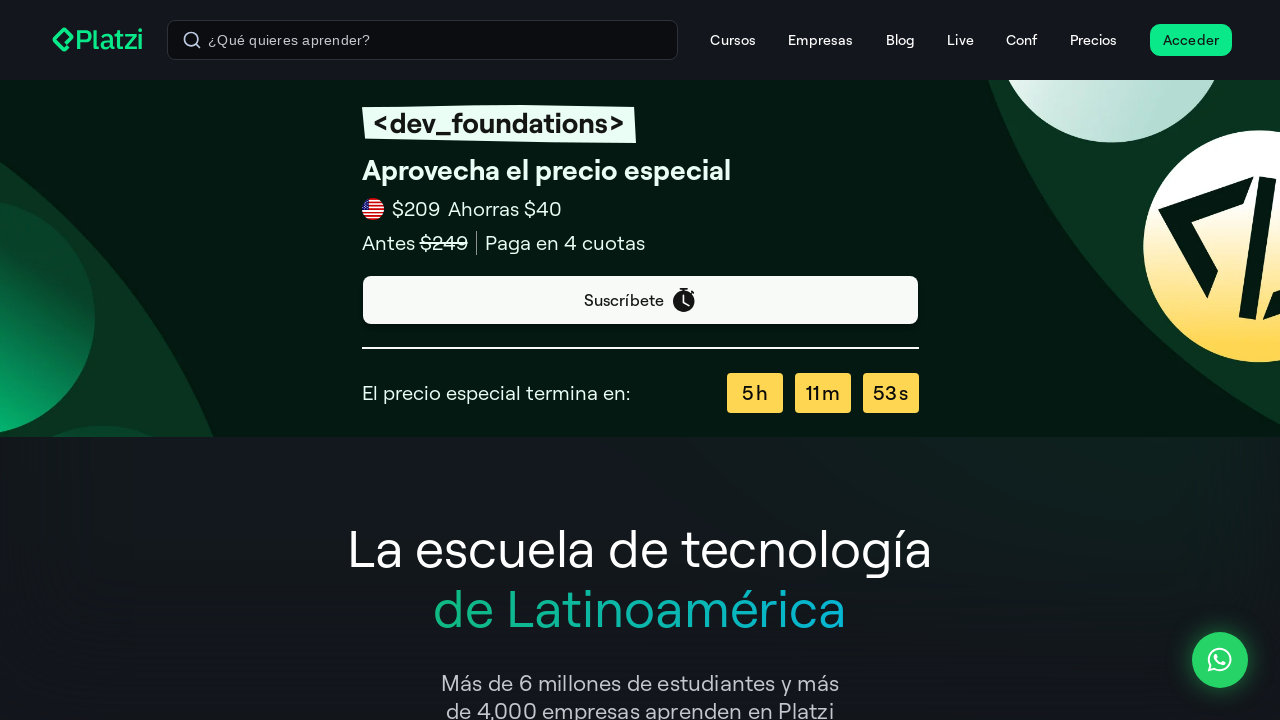

Waited for Platzi homepage DOM to be fully loaded
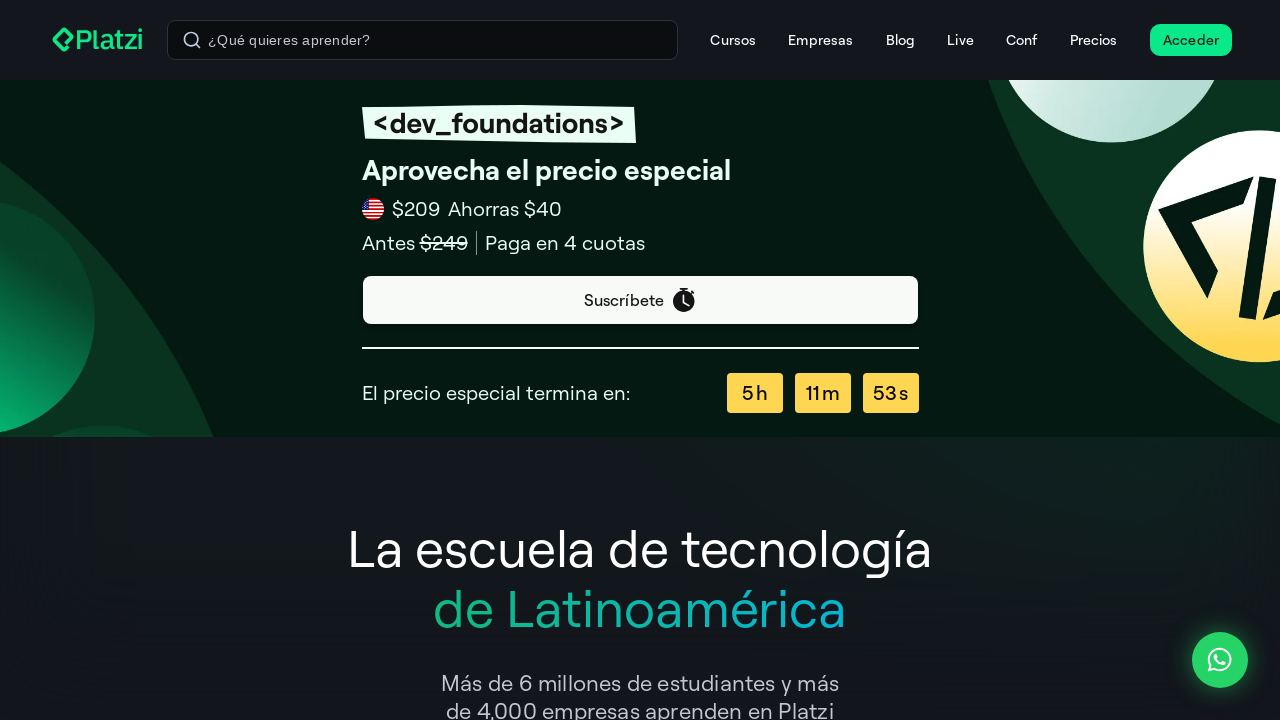

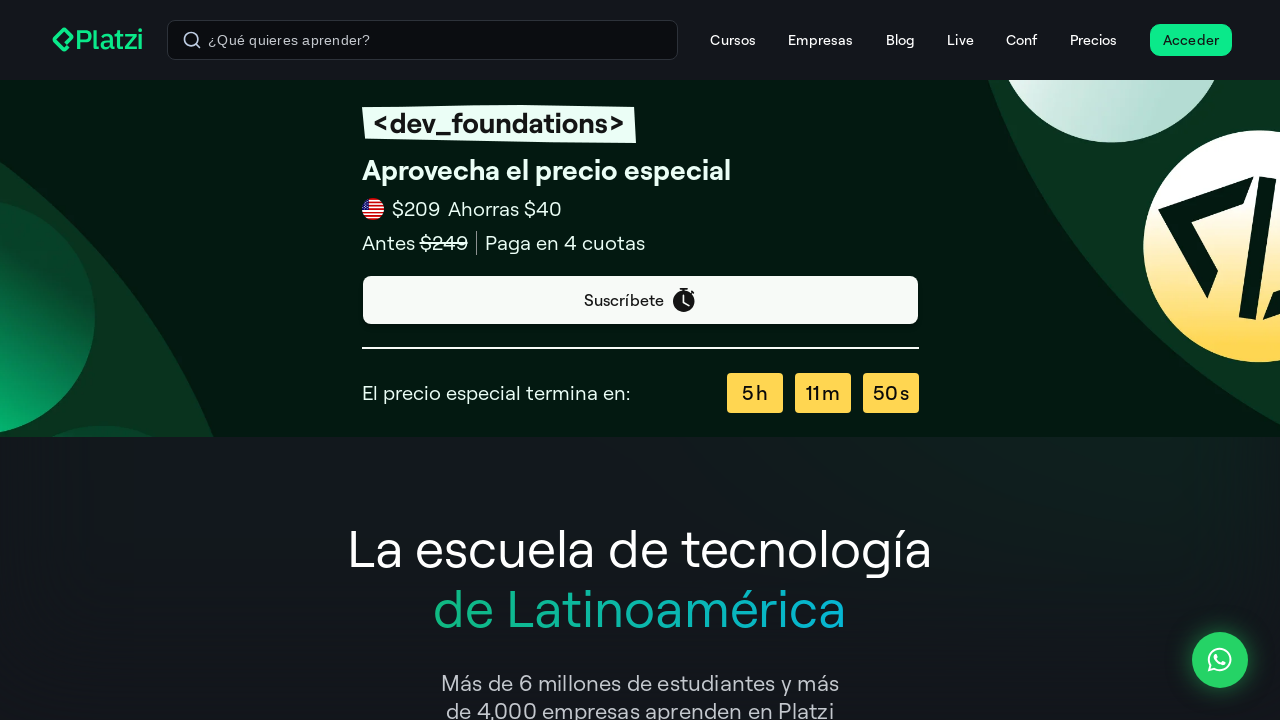